Tests dropdown selection functionality by selecting different options using various methods (by index, visible text, and value)

Starting URL: https://rahulshettyacademy.com/dropdownsPractise/

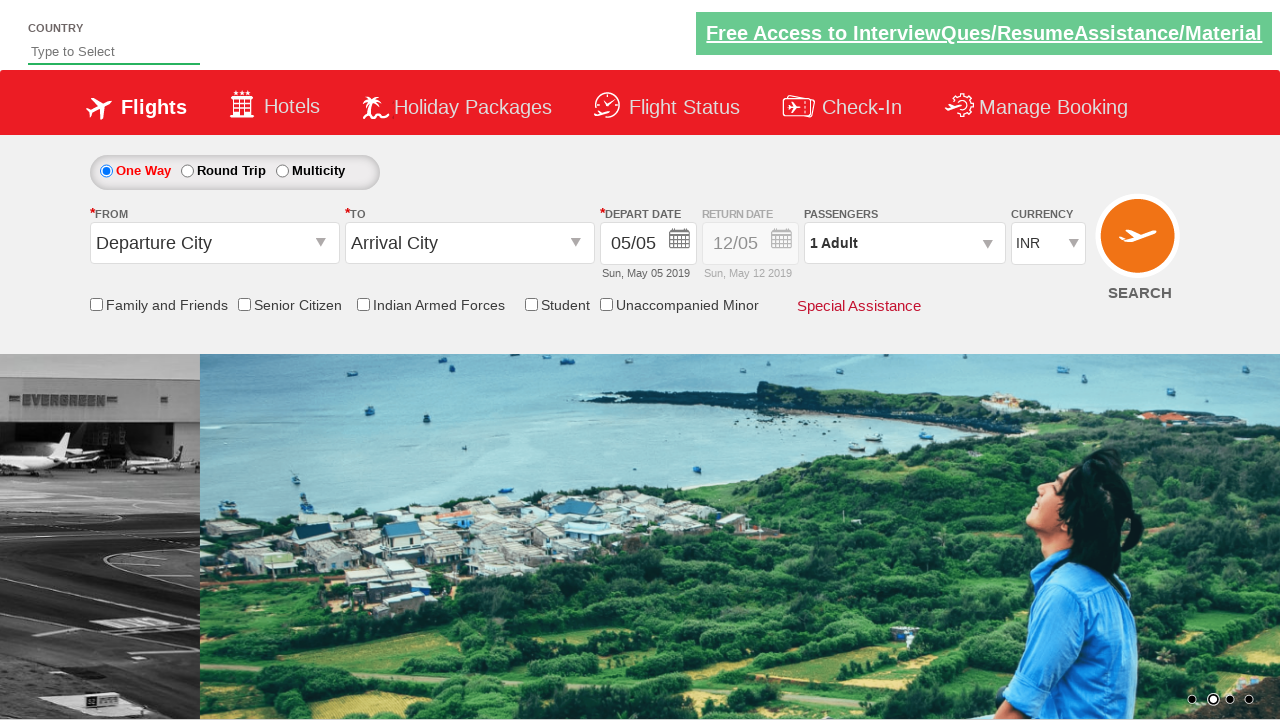

Located currency dropdown element
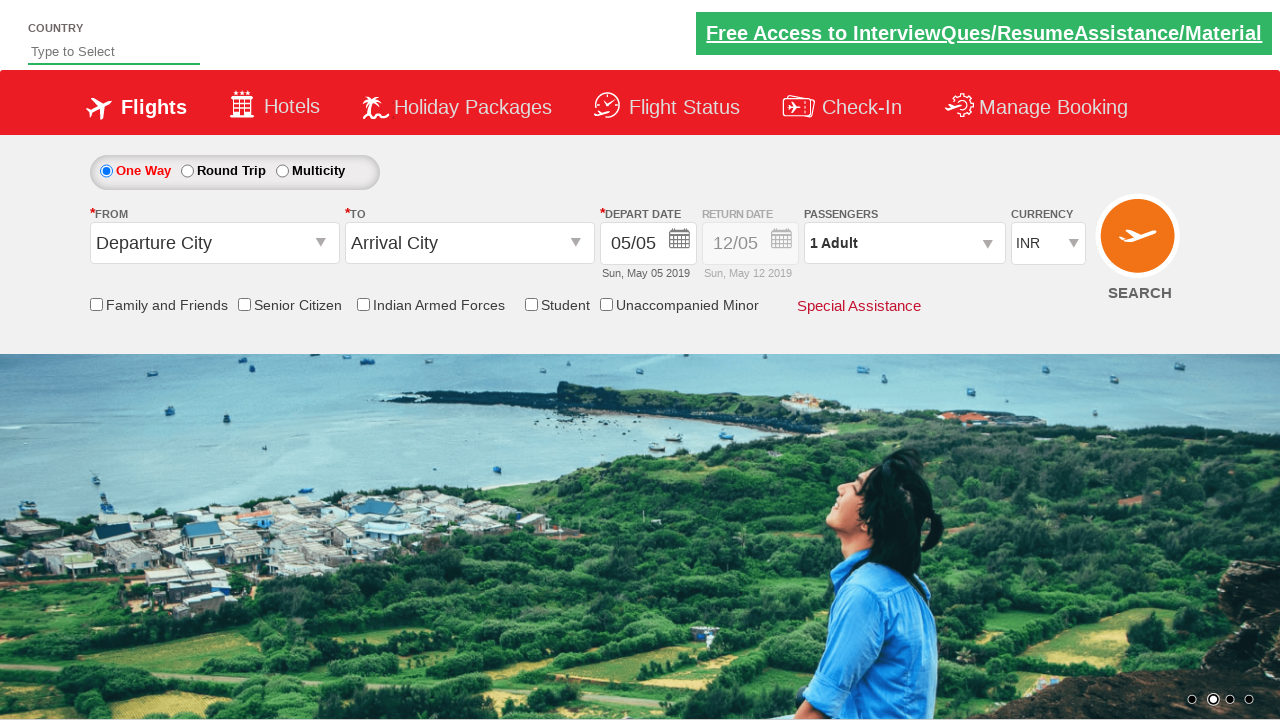

Selected dropdown option by index 2 (3rd option) on #ctl00_mainContent_DropDownListCurrency
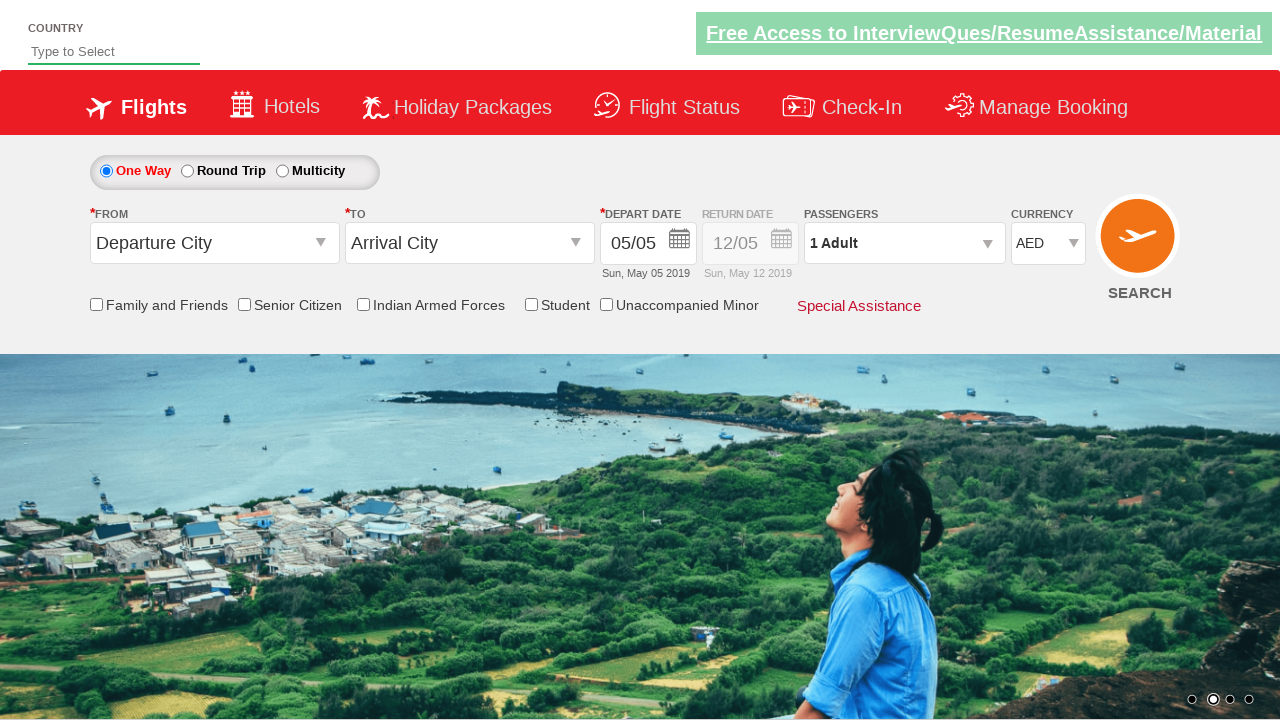

Selected dropdown option by visible text 'USD' on #ctl00_mainContent_DropDownListCurrency
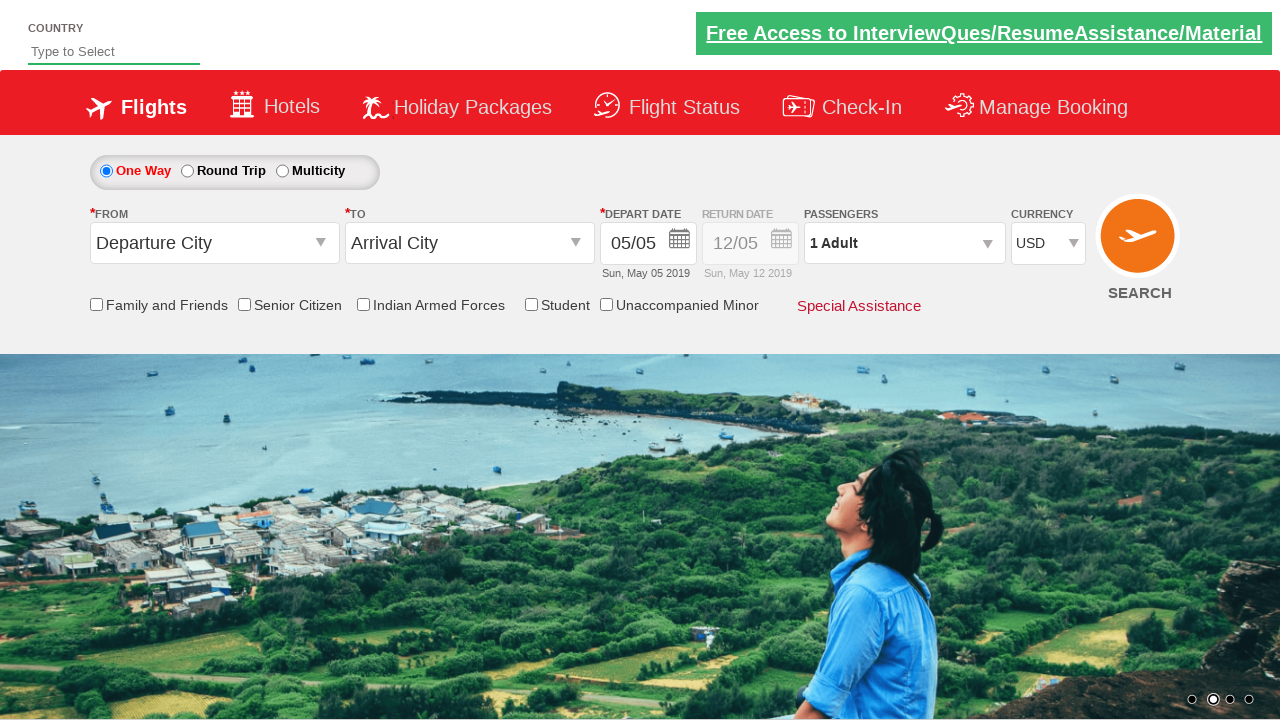

Selected dropdown option by value 'AED' on #ctl00_mainContent_DropDownListCurrency
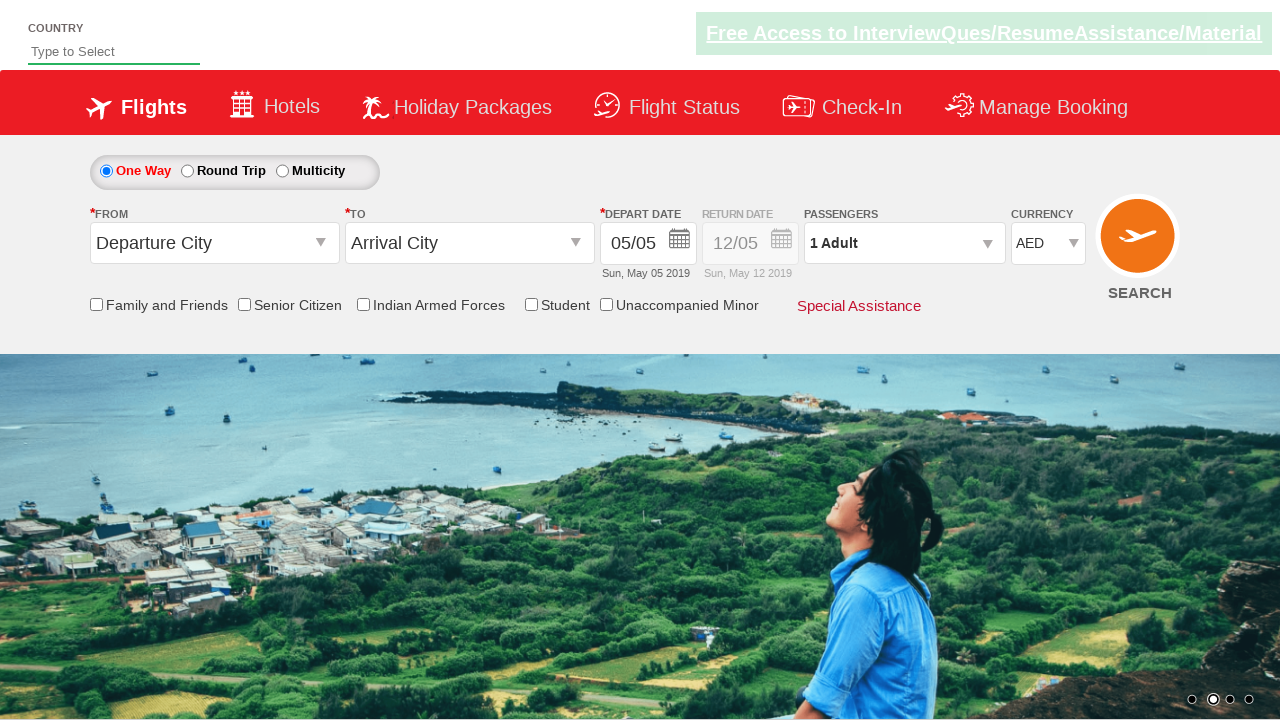

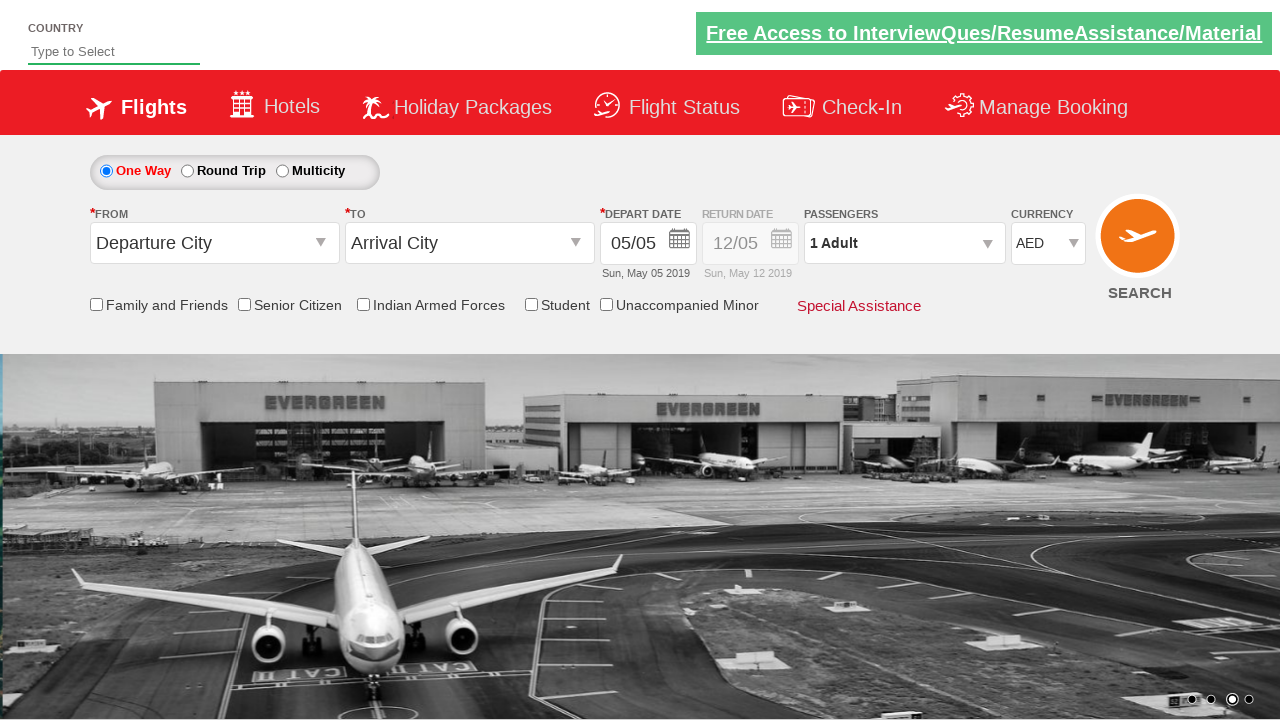